Tests checkbox selection by clicking the first checkbox and verifying it becomes selected.

Starting URL: https://the-internet.herokuapp.com/checkboxes

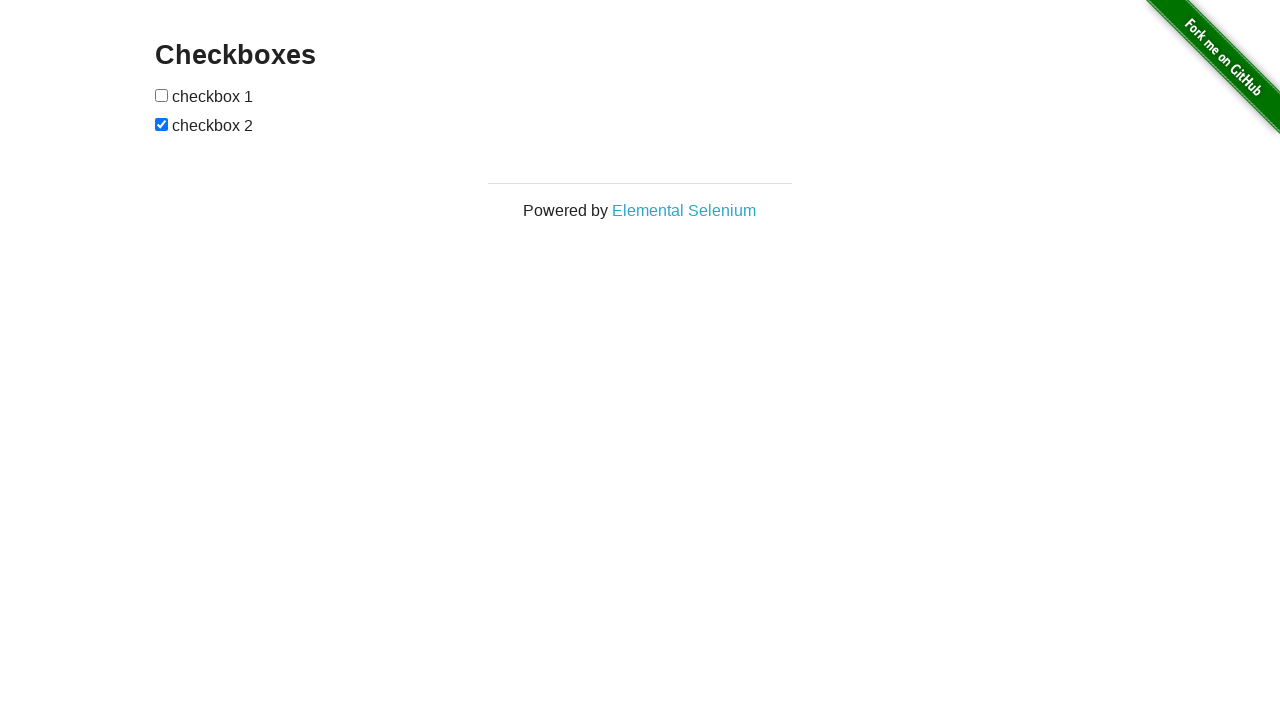

Clicked the first checkbox at (162, 95) on input[type='checkbox']:nth-of-type(1)
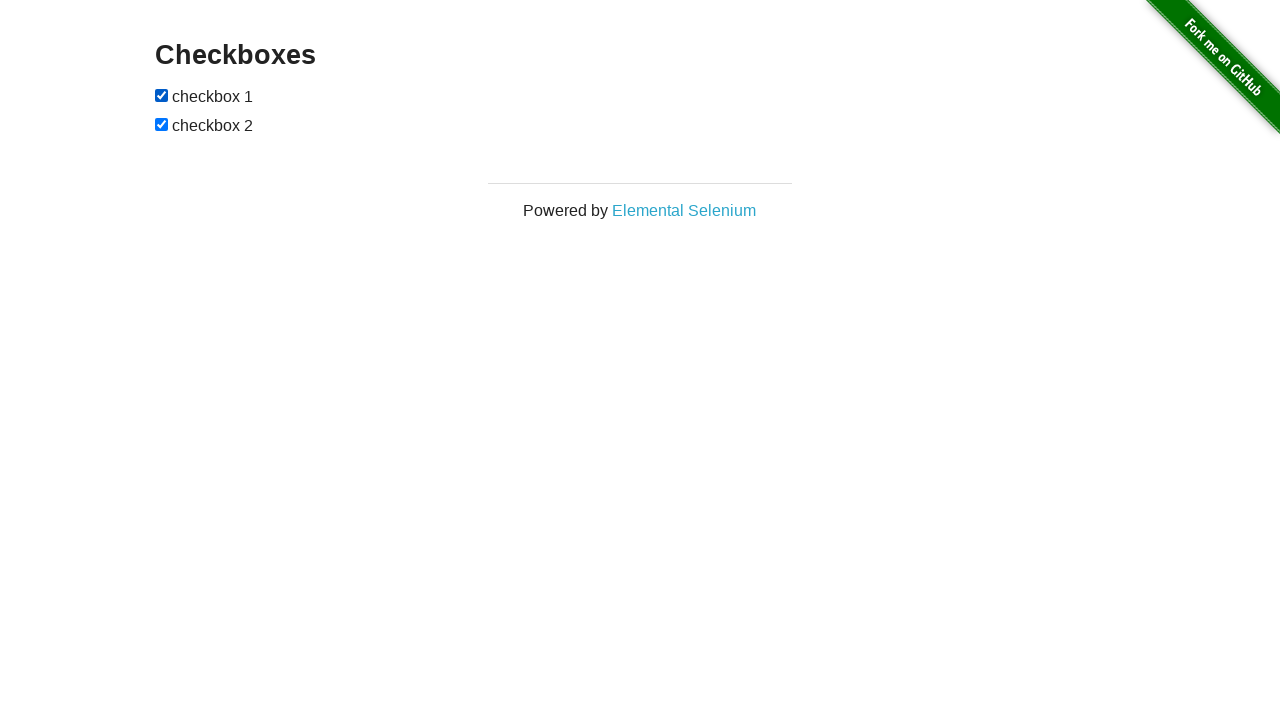

Verified first checkbox is selected
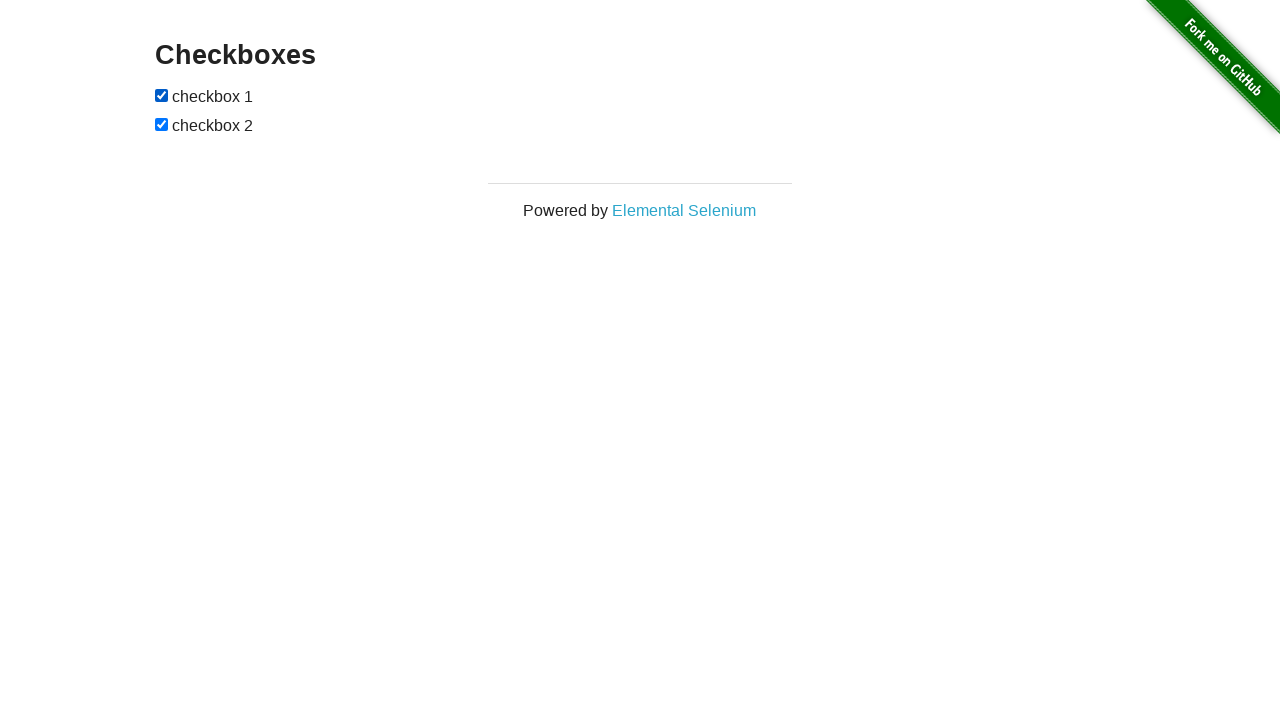

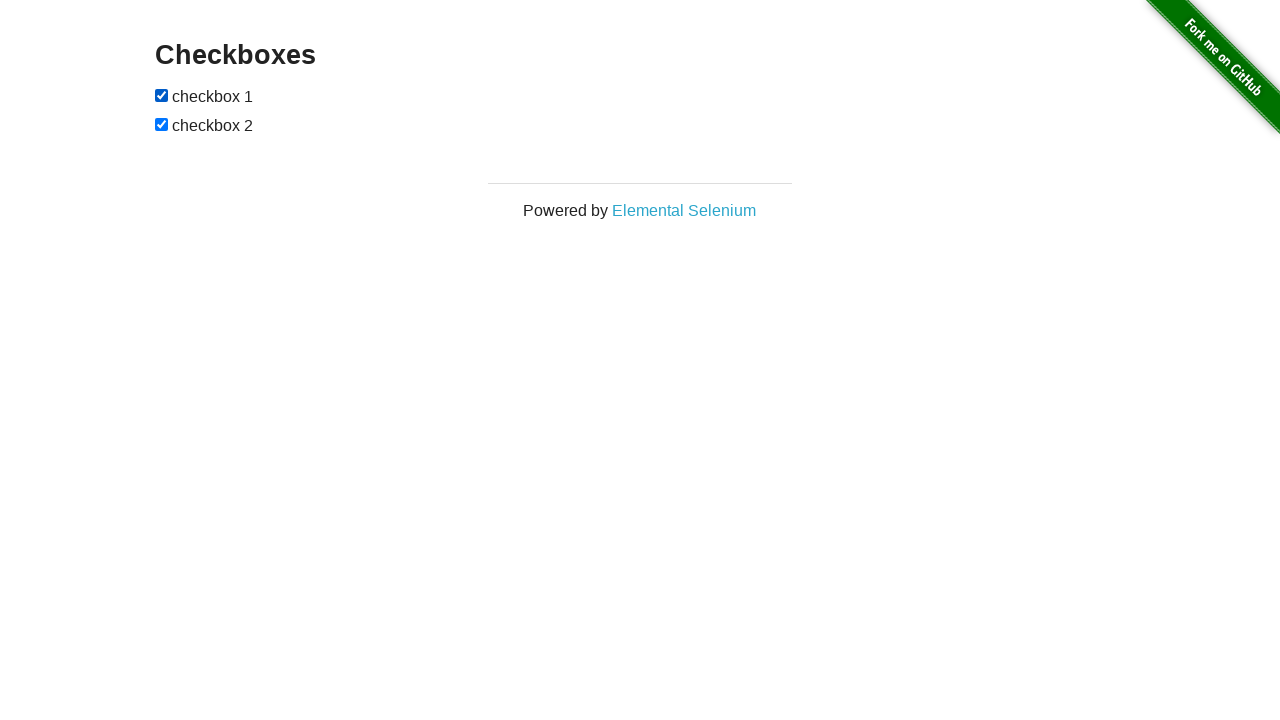